Tests browser window handling by clicking a "New Tab" button, switching to the new tab, verifying content, closing it, and switching back to the parent window.

Starting URL: https://demoqa.com/browser-windows

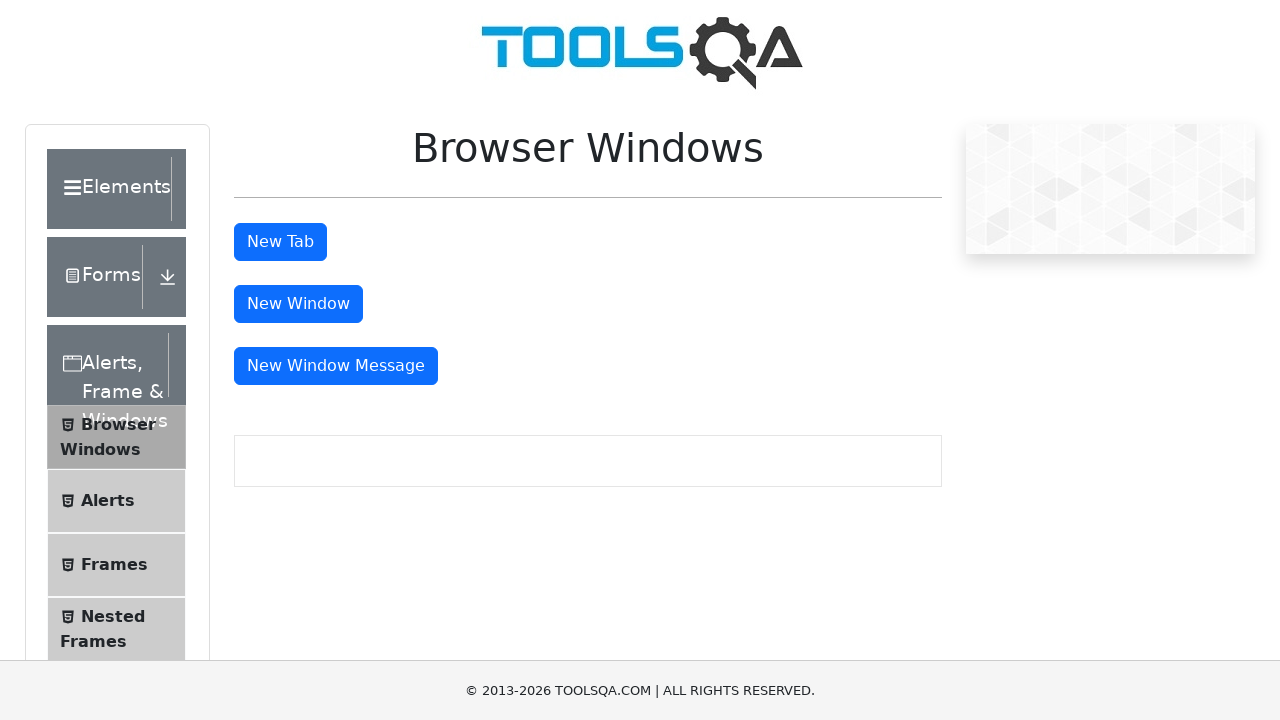

Scrolled to 'New Tab' button
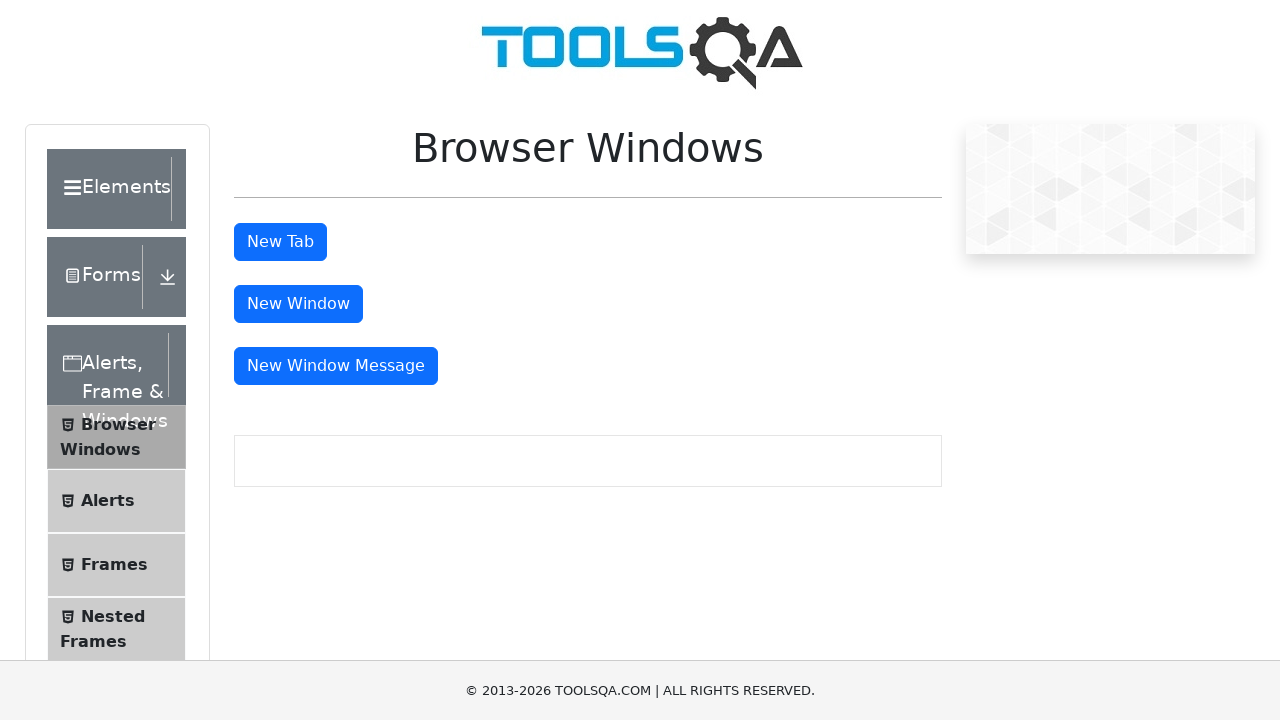

Clicked 'New Tab' button to open new tab at (280, 242) on xpath=//button[text()='New Tab']
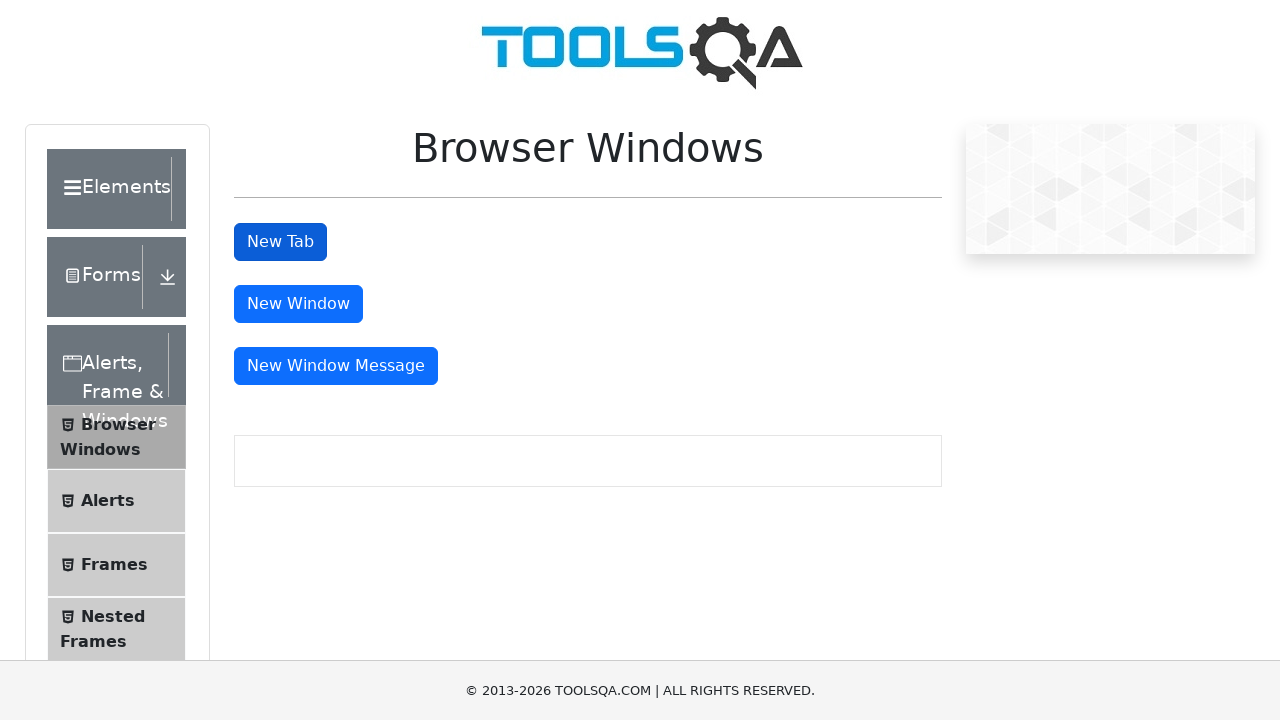

New tab opened and captured
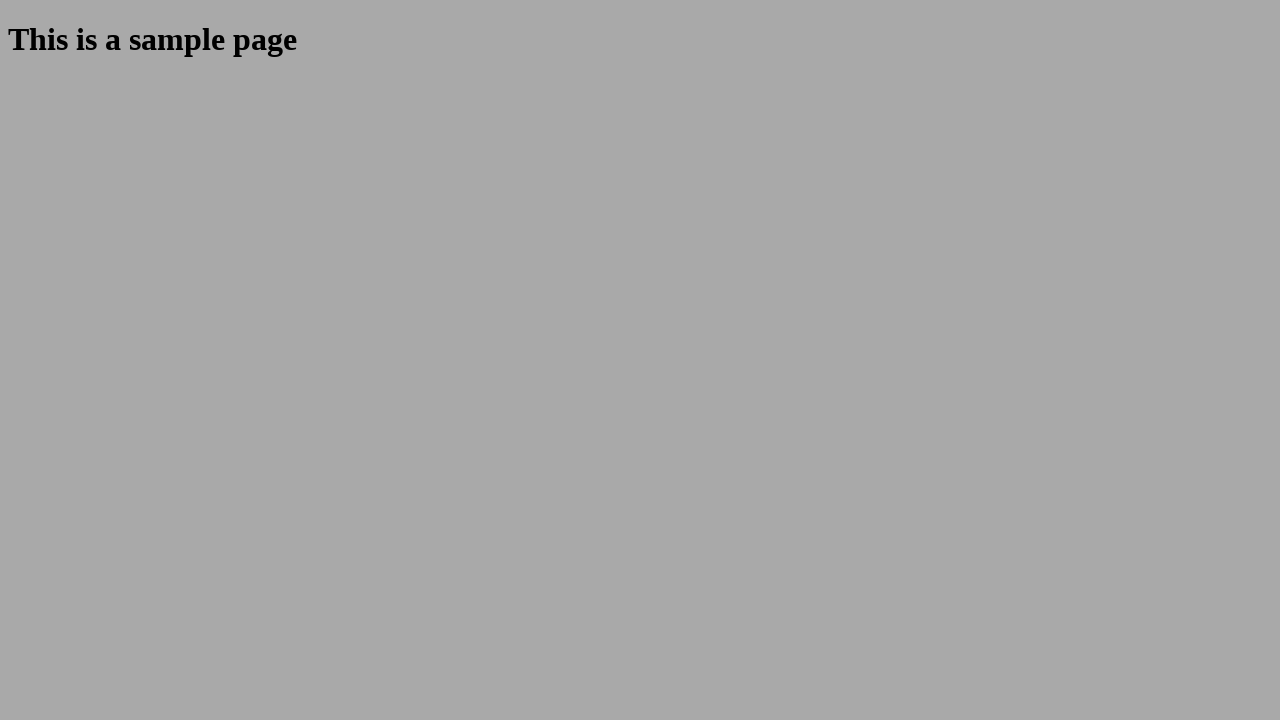

Waited for sample heading to load in new tab
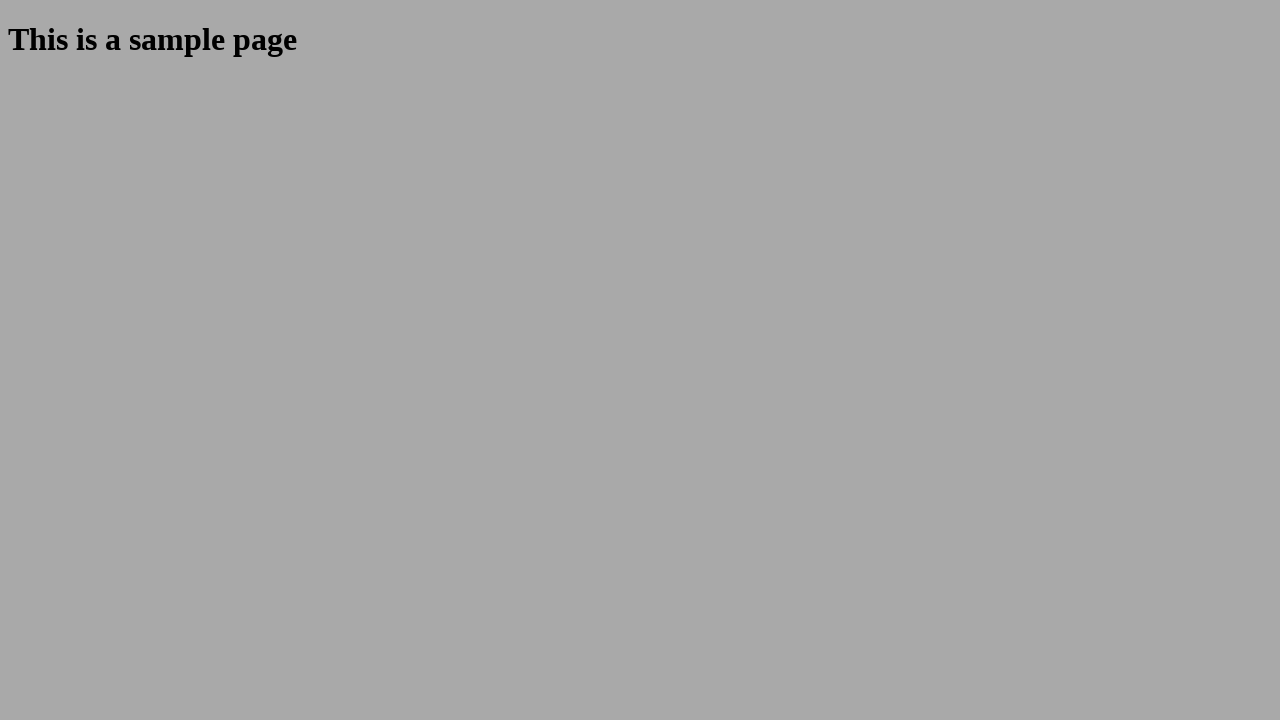

Retrieved heading text from new tab: 'This is a sample page'
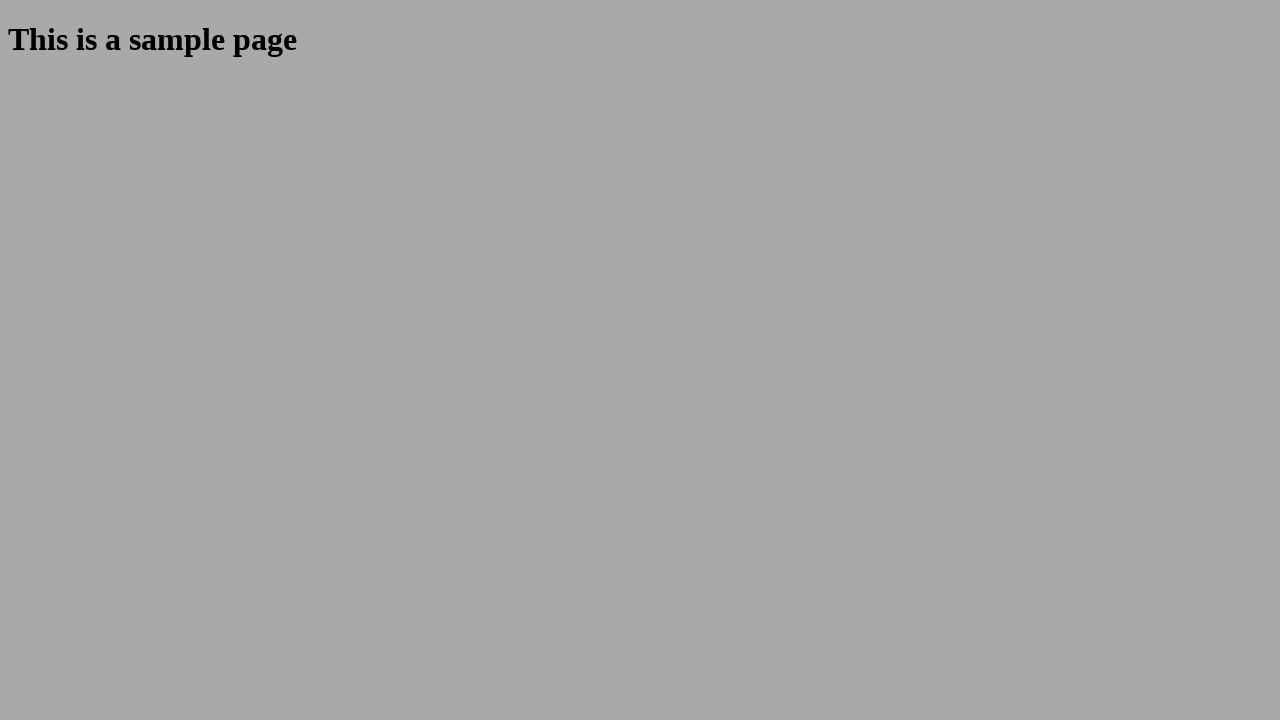

Closed the new tab
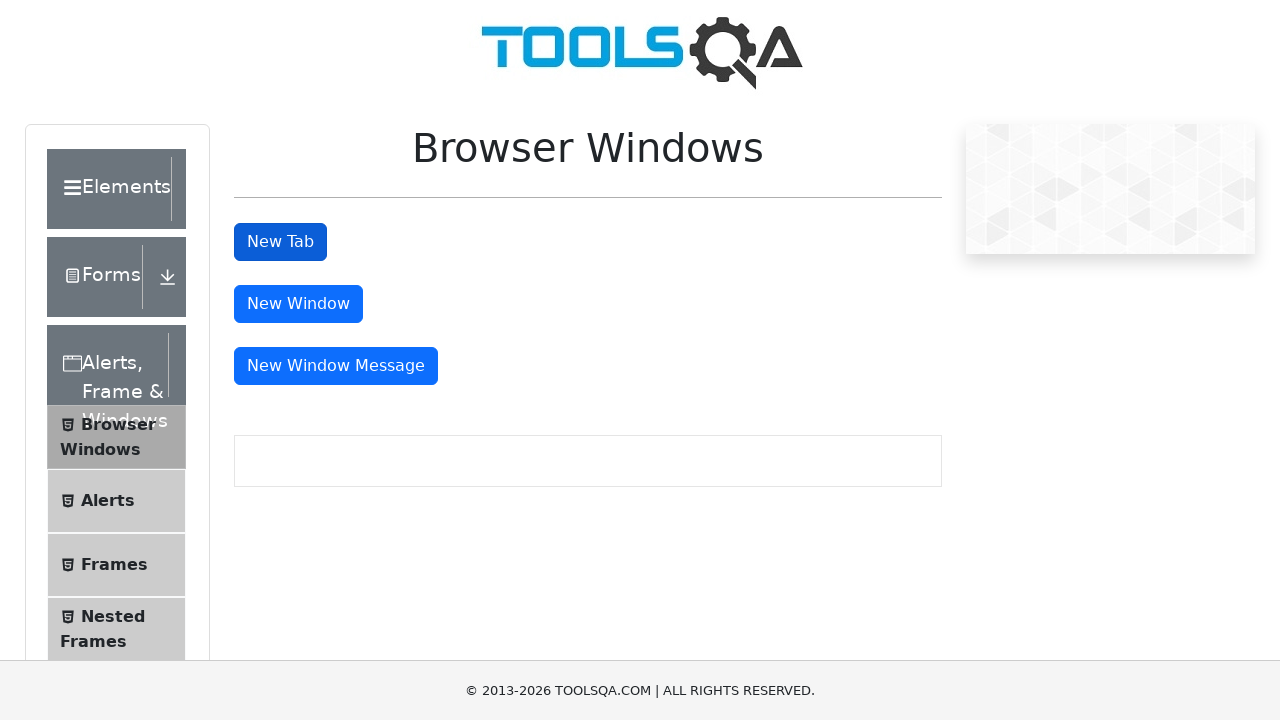

Returned to parent window
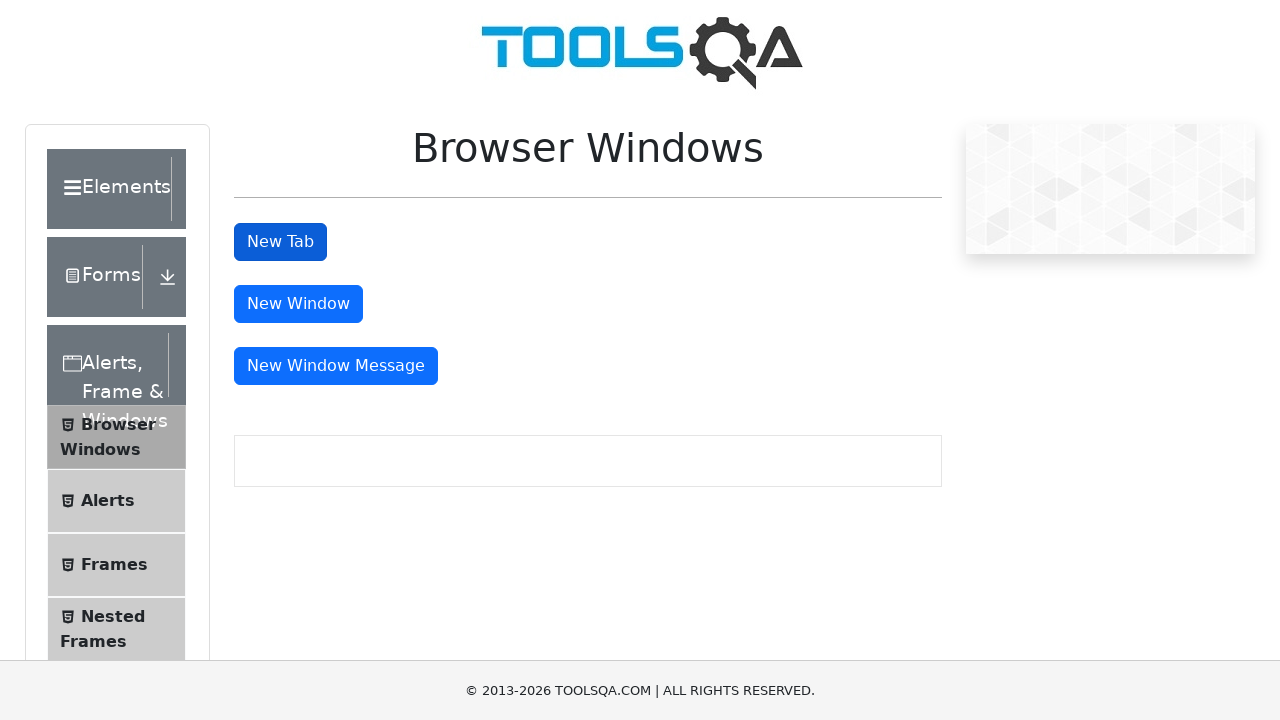

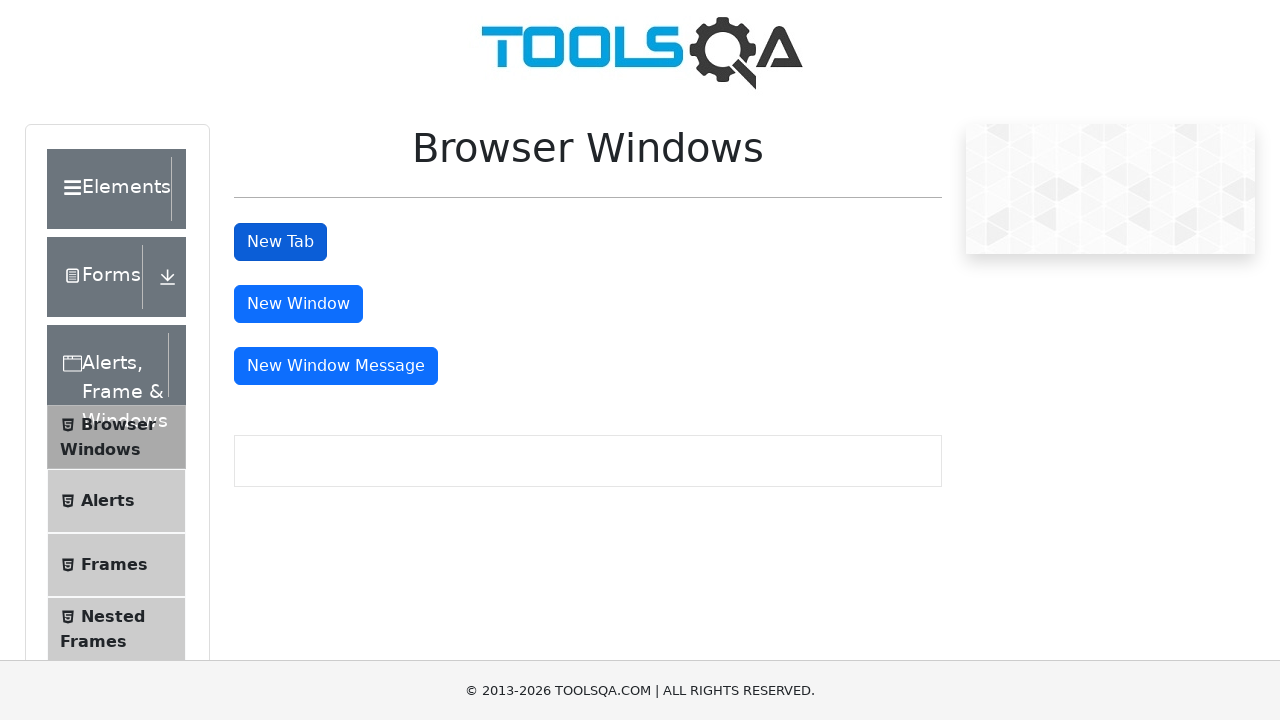